Tests checkbox interaction on an automation practice page by clicking a checkbox to select it, then clicking again to deselect it, and verifying the checkbox elements exist on the page.

Starting URL: https://rahulshettyacademy.com/AutomationPractice/

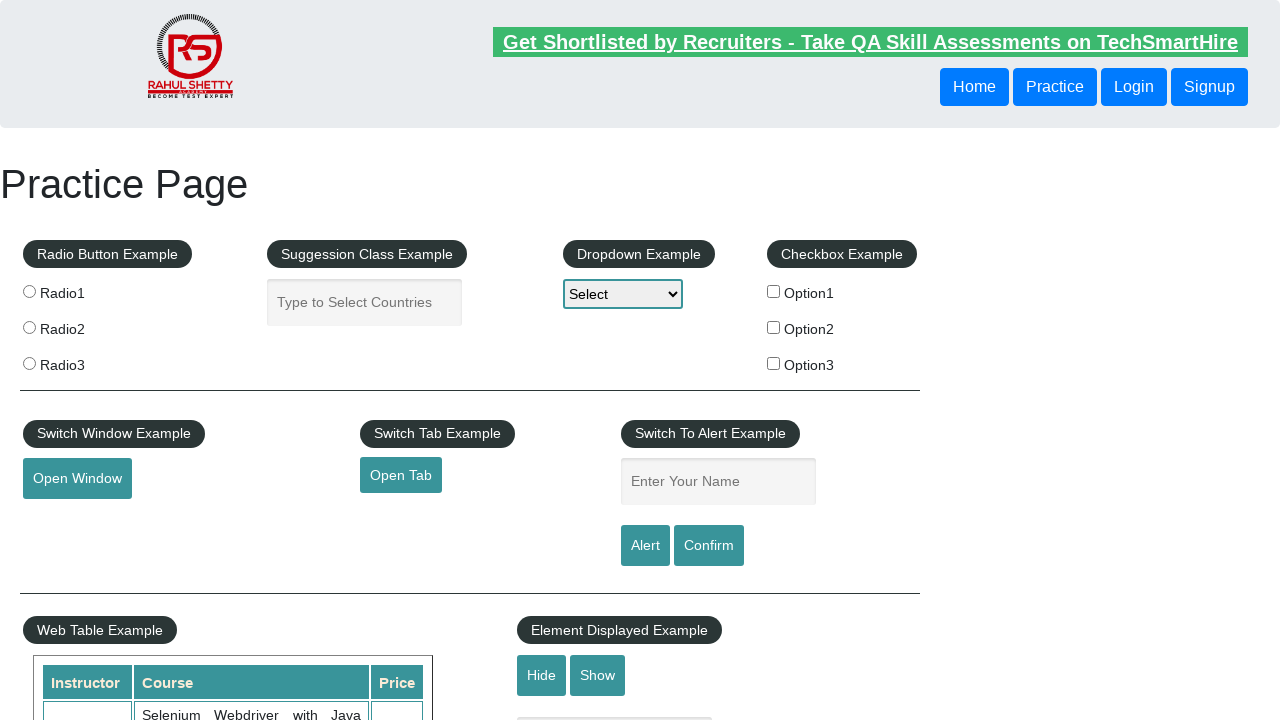

Clicked checkbox option 1 to select it at (774, 291) on #checkBoxOption1
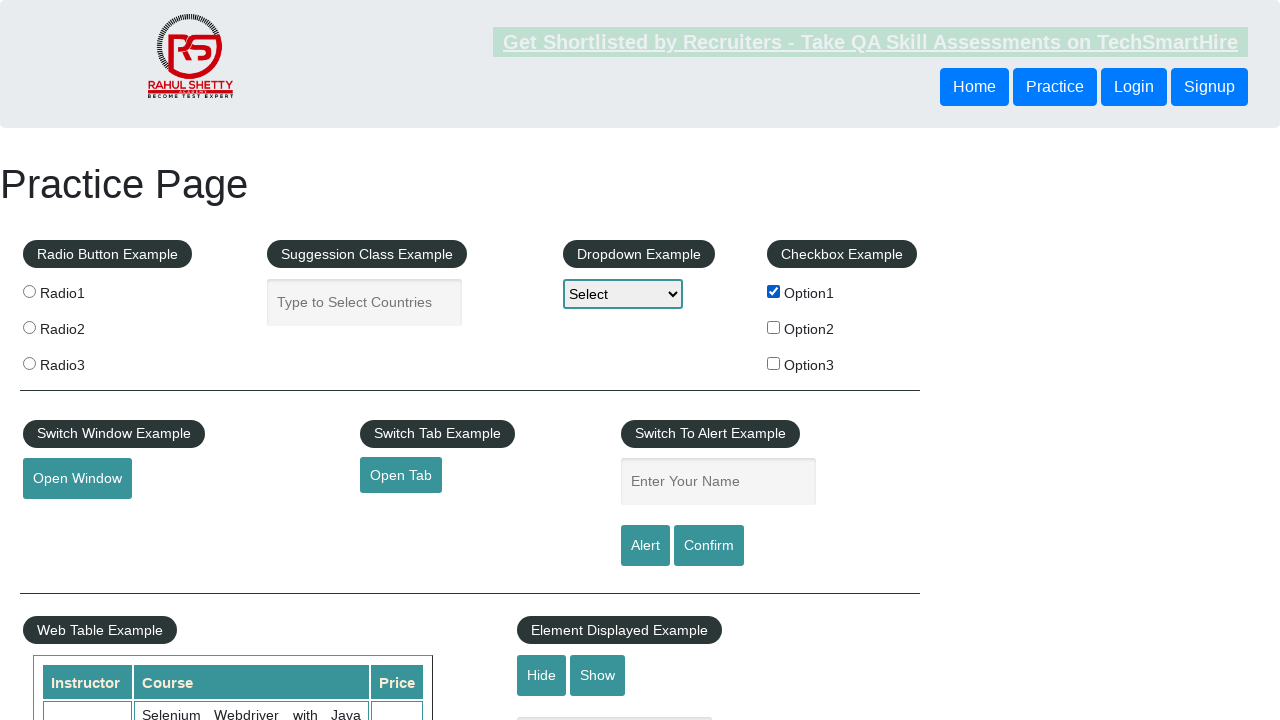

Located checkbox option 1 element
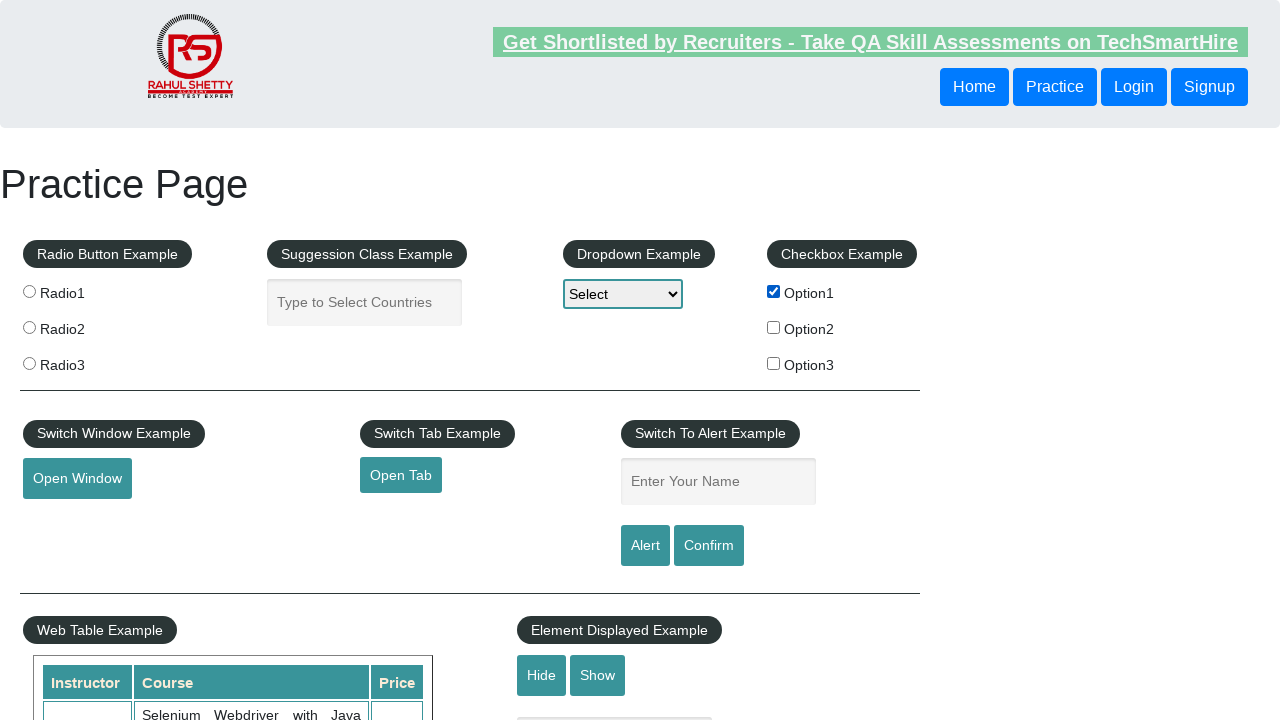

Verified checkbox option 1 is selected
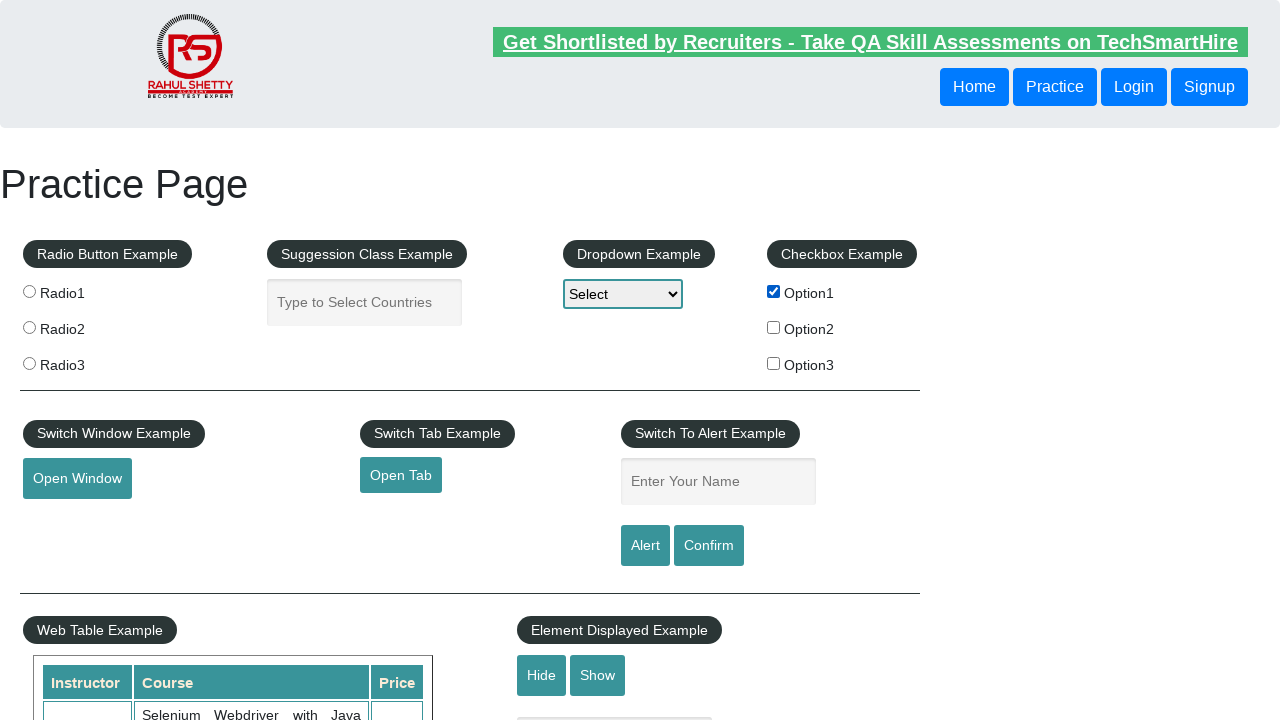

Clicked checkbox option 1 again to deselect it at (774, 291) on #checkBoxOption1
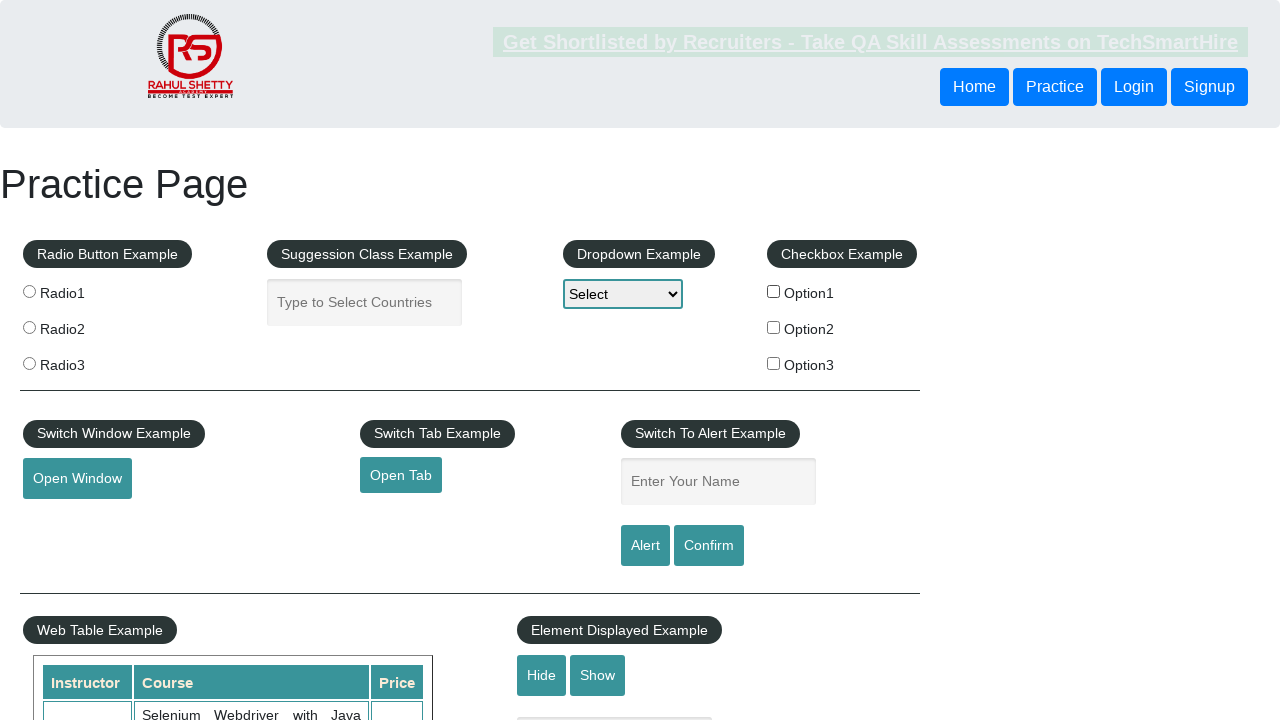

Verified checkbox option 1 is deselected
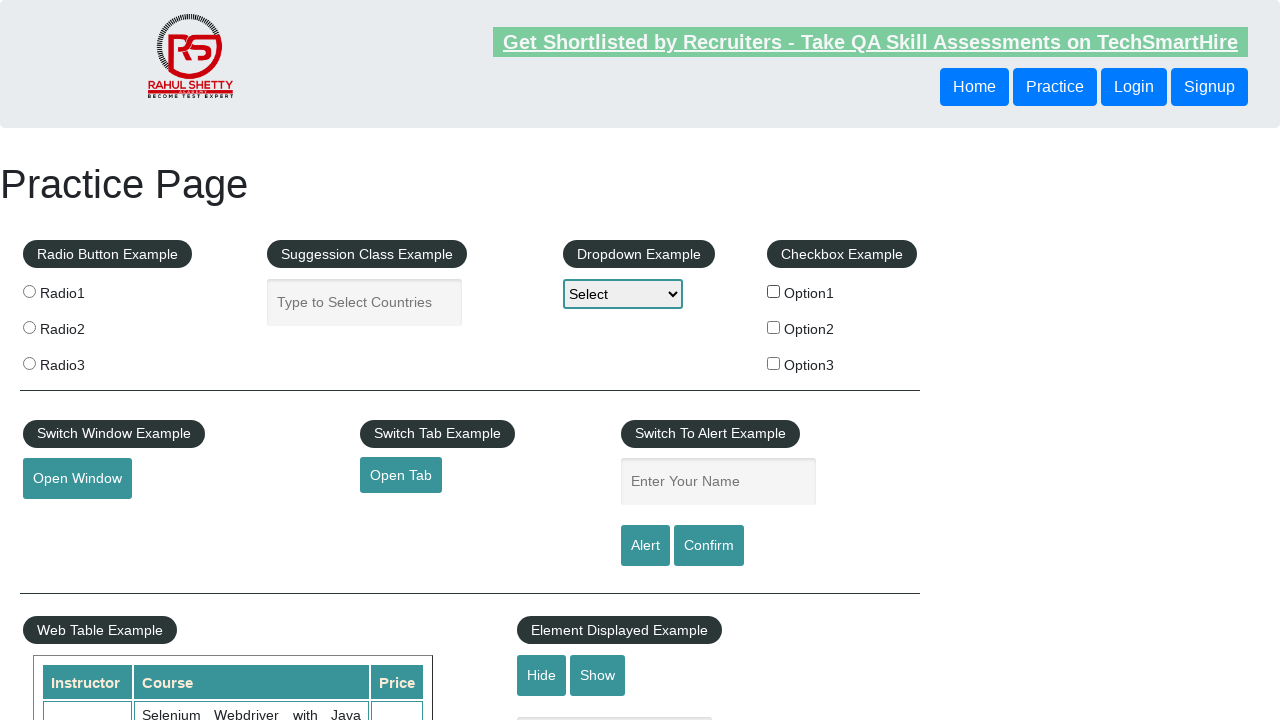

Located all checkbox elements on the page
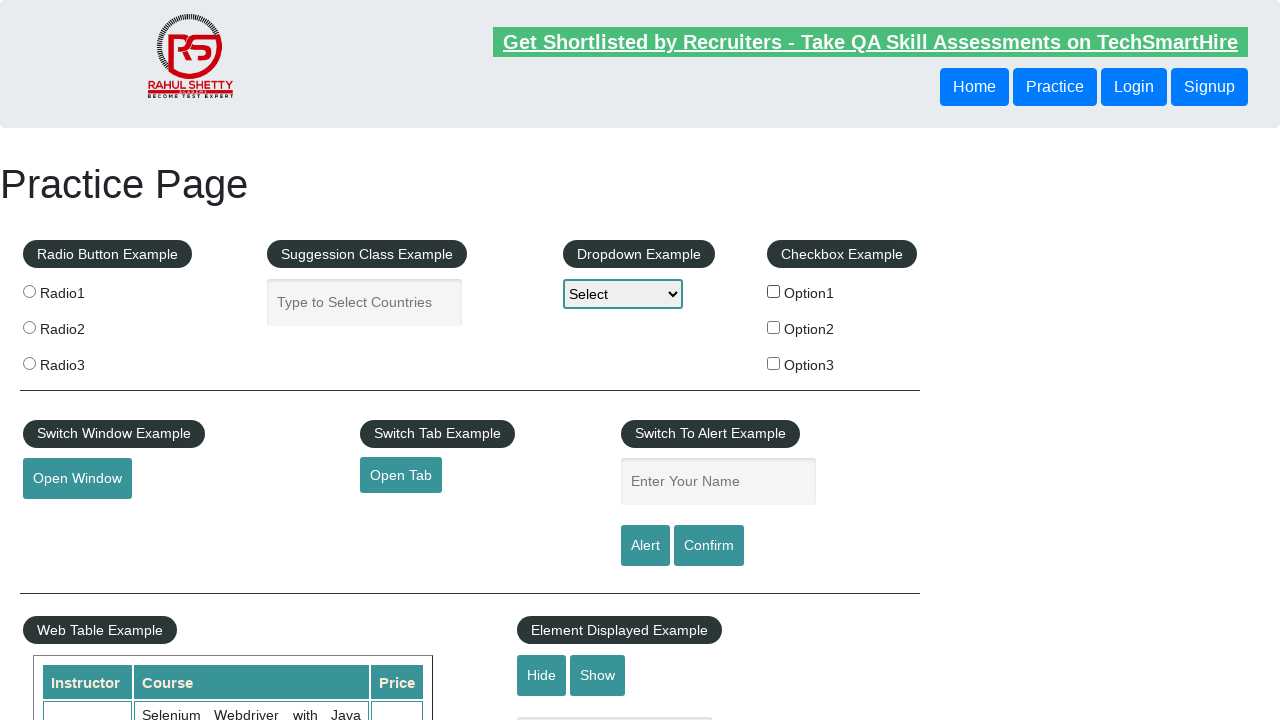

Verified first checkbox is visible
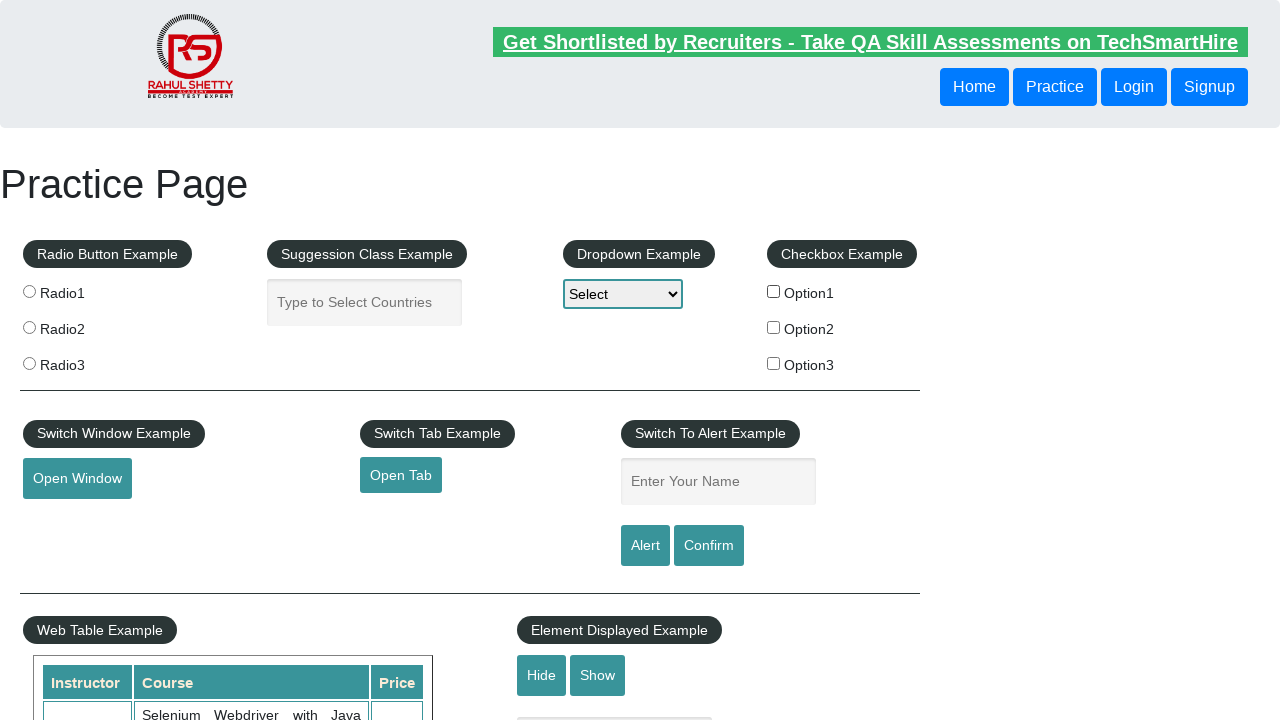

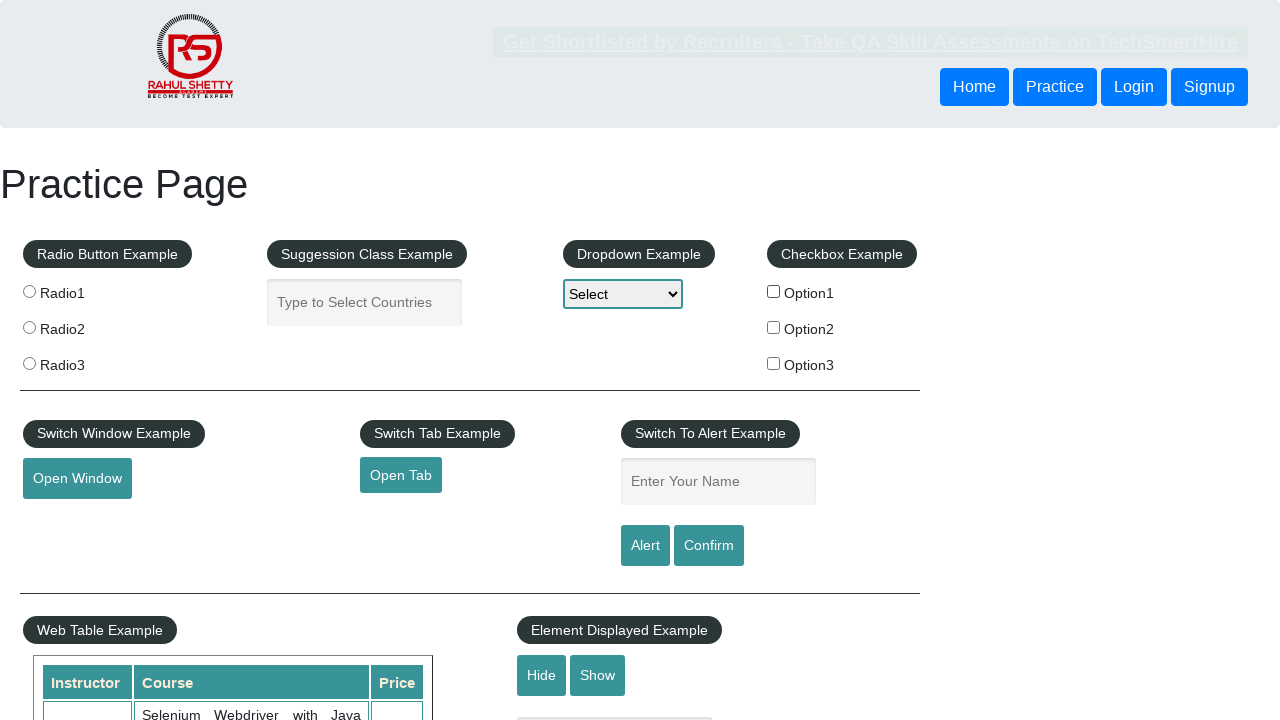